Tests different types of JavaScript alerts including simple alerts, confirmation dialogs, and prompt dialogs with text input

Starting URL: https://demo.automationtesting.in/Alerts.html

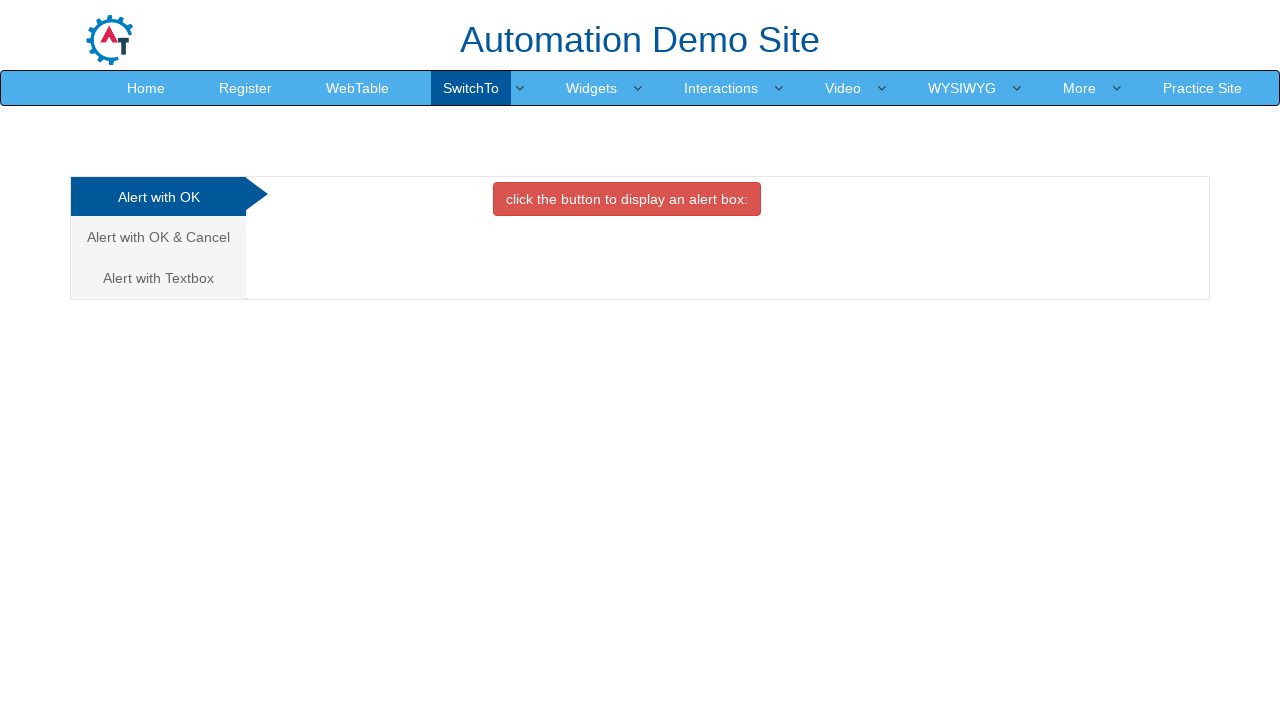

Clicked danger button to trigger simple alert at (627, 199) on .btn.btn-danger
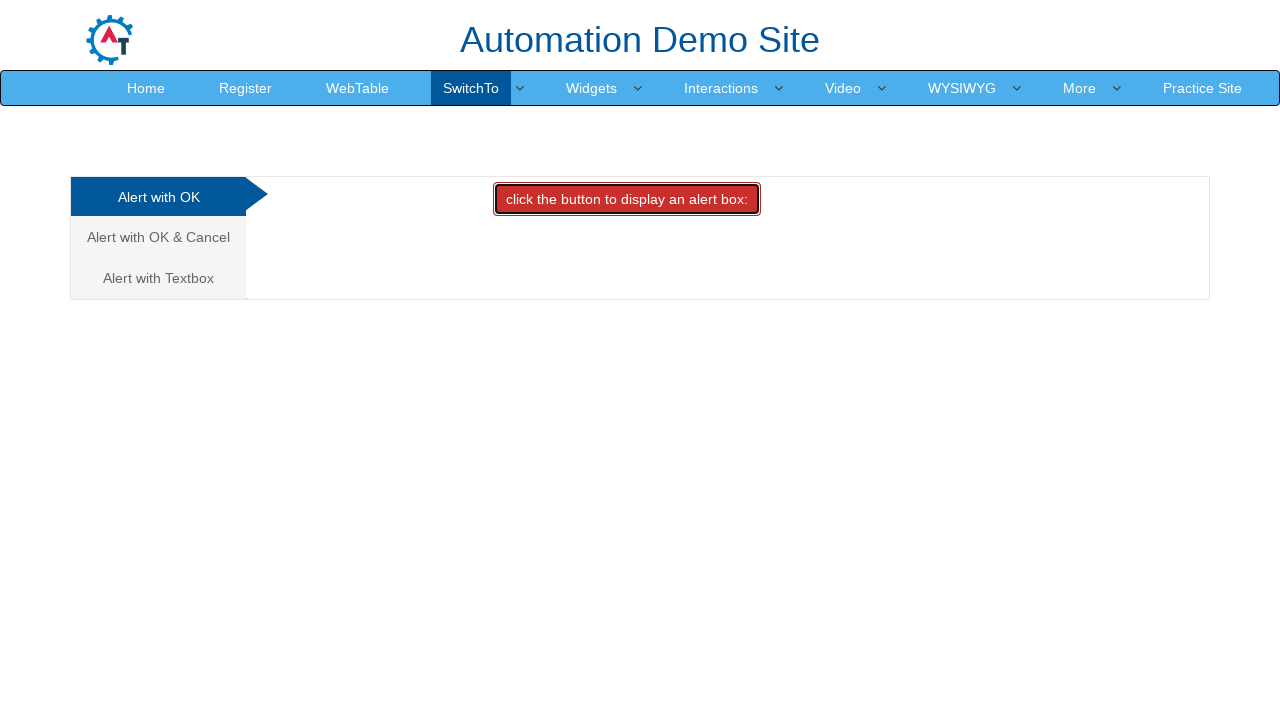

Set up dialog handler to accept simple alert
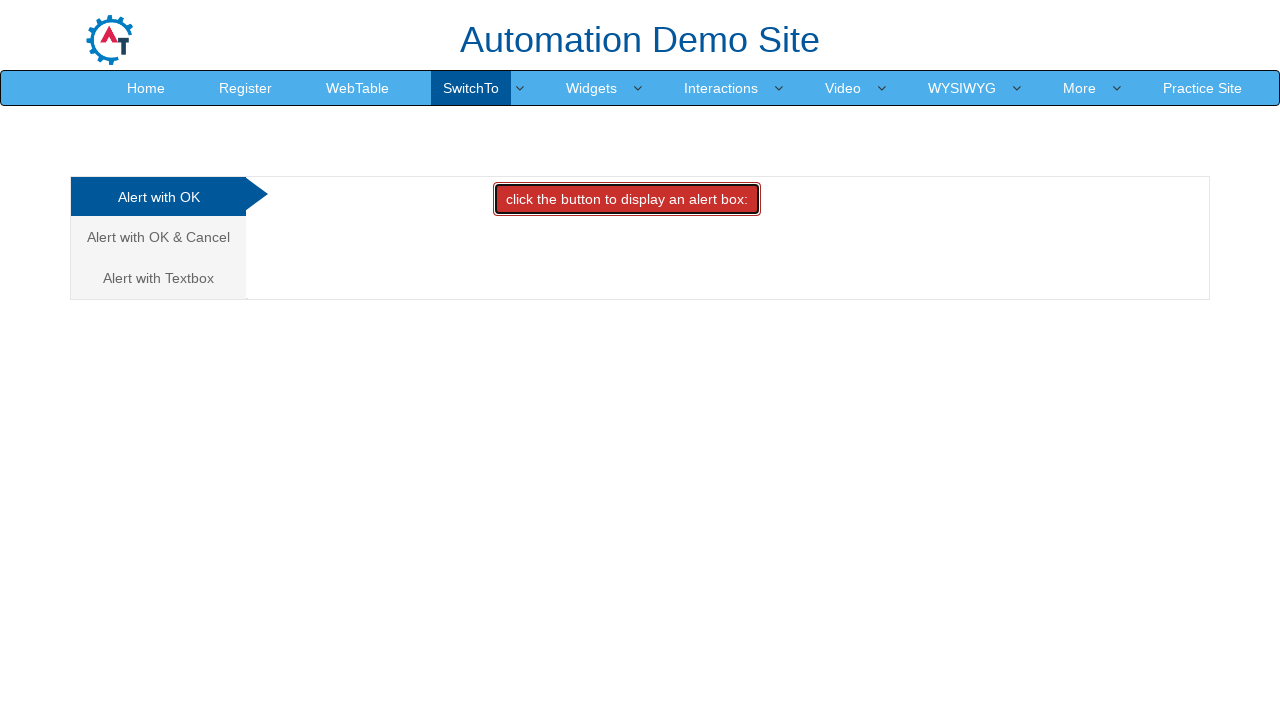

Navigated to confirmation alert tab at (158, 237) on (//a[@class='analystic'])[2]
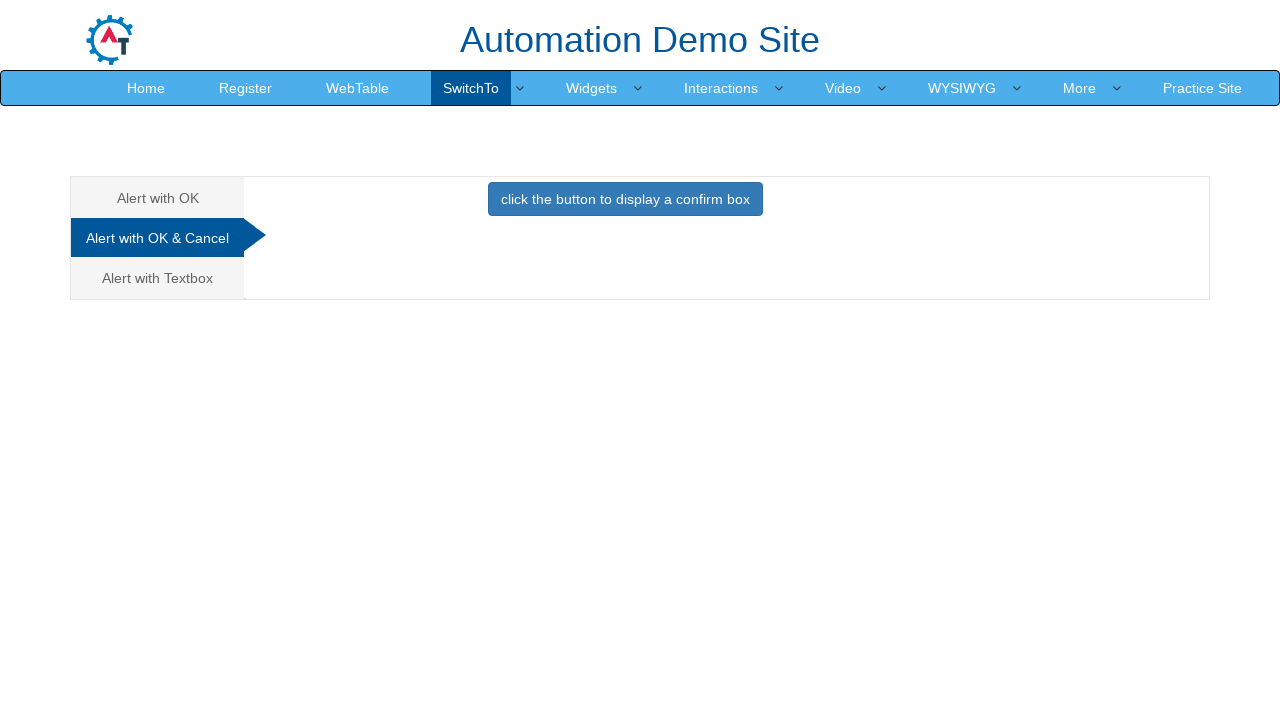

Clicked button to trigger confirmation dialog at (625, 199) on .btn-primary
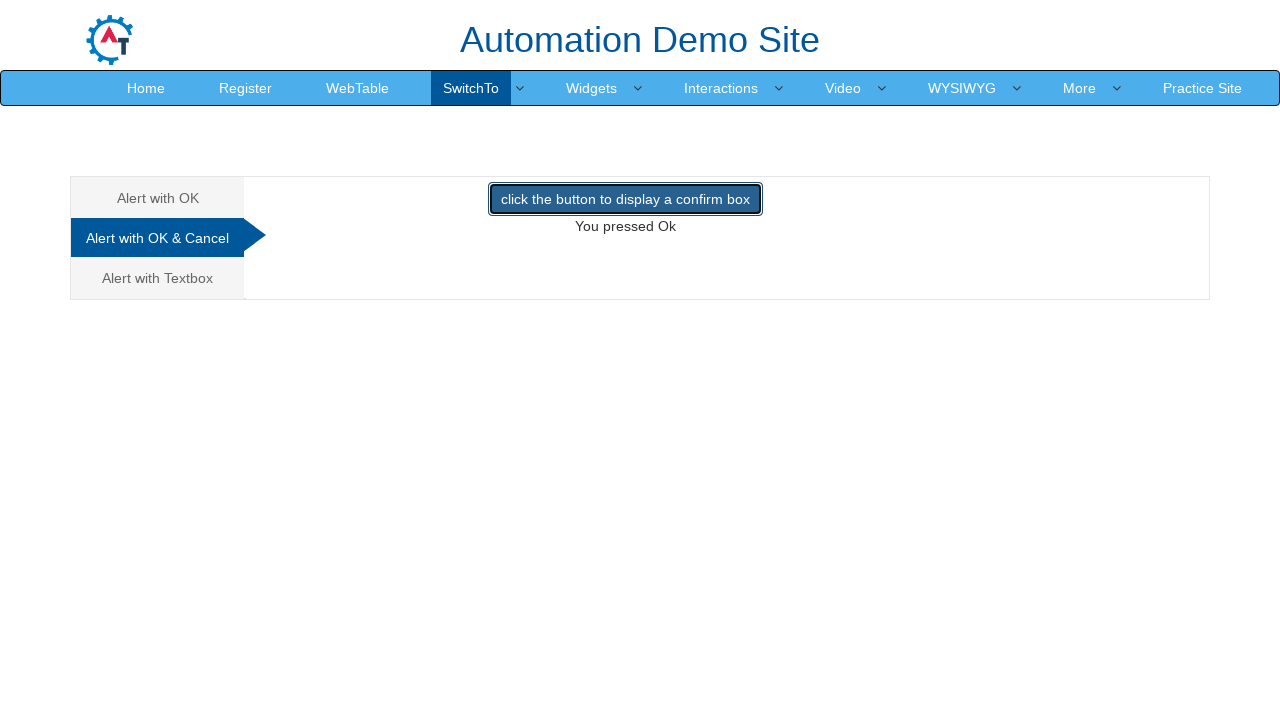

Navigated to prompt alert tab at (158, 278) on (//a[@class='analystic'])[3]
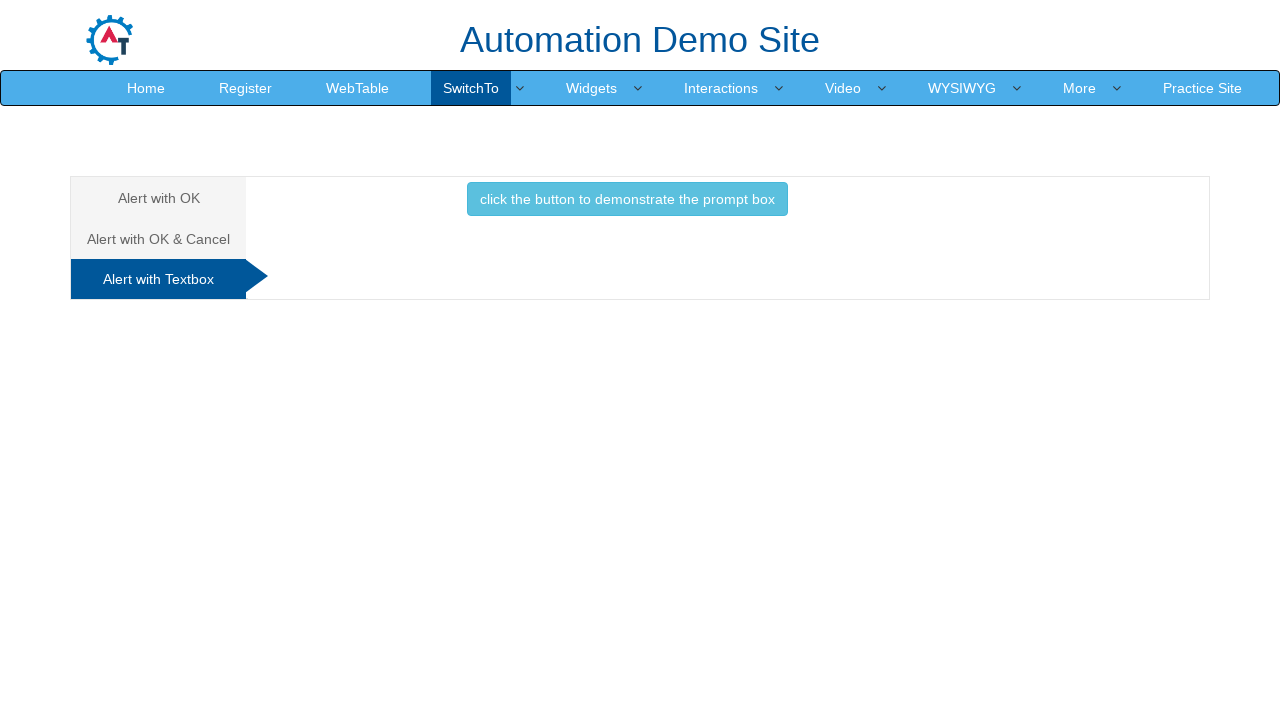

Set up dialog handler to accept prompt with text 'Mehmet'
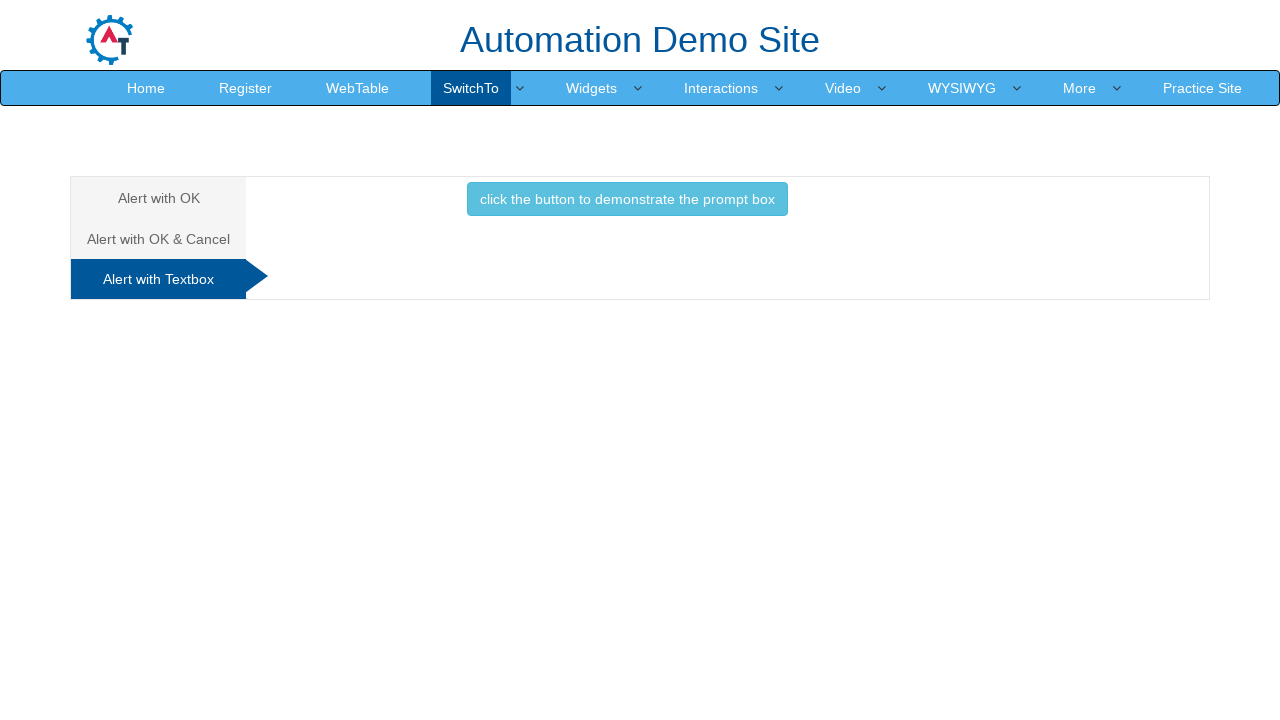

Clicked button to trigger prompt dialog at (627, 199) on .btn.btn-info
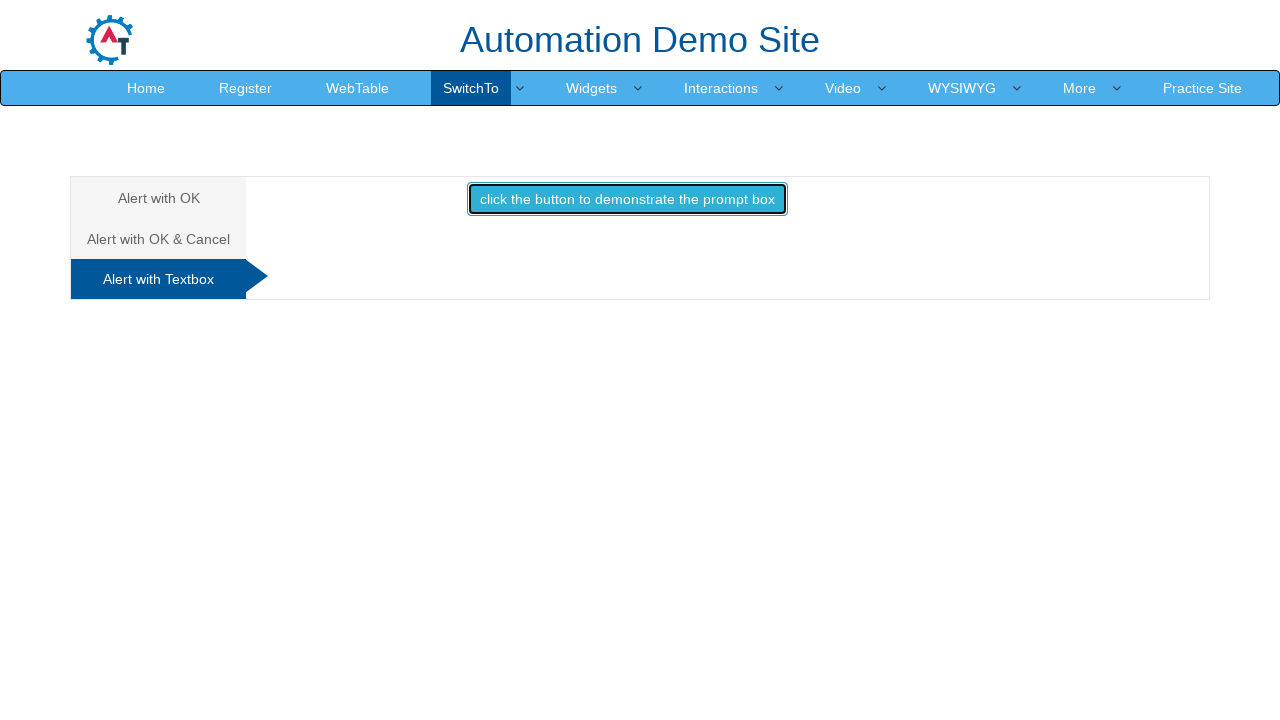

Retrieved result text from demo1 element: 
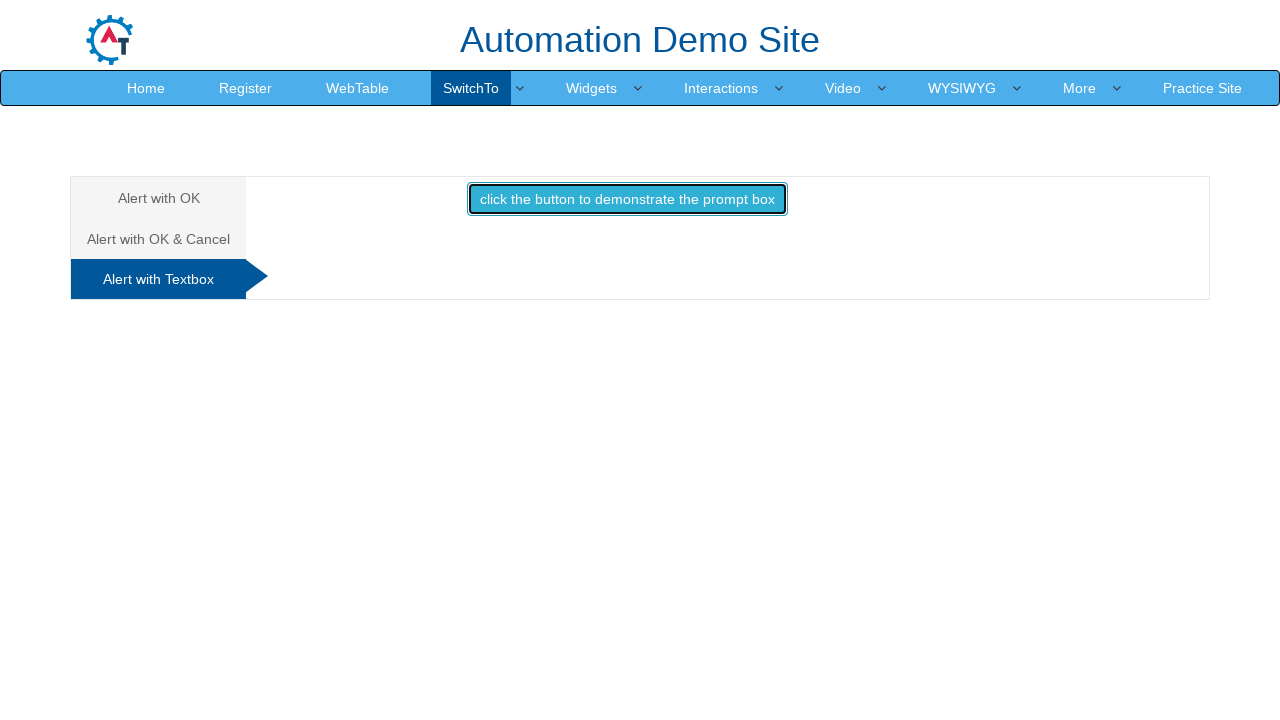

Printed result text to console
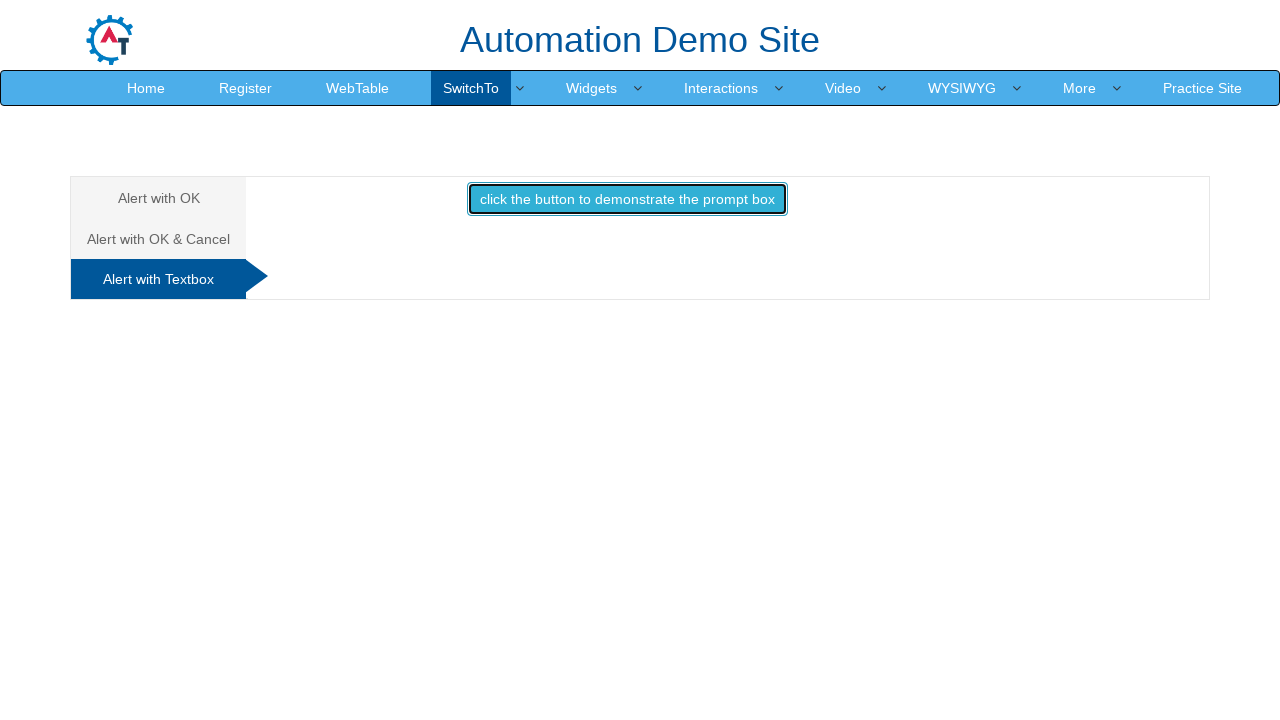

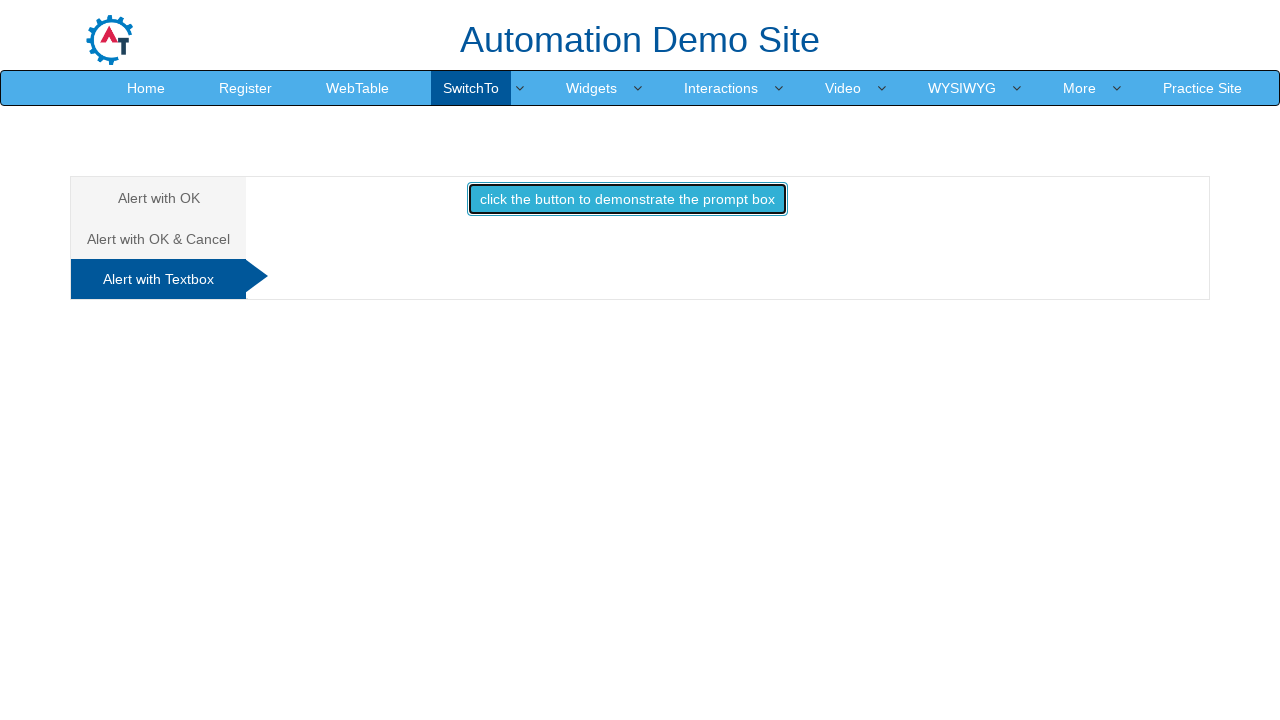